Tests autocomplete suggestions functionality by typing a partial search term and clicking on a suggested result from the dropdown

Starting URL: https://www.navigator.ba/#/categories

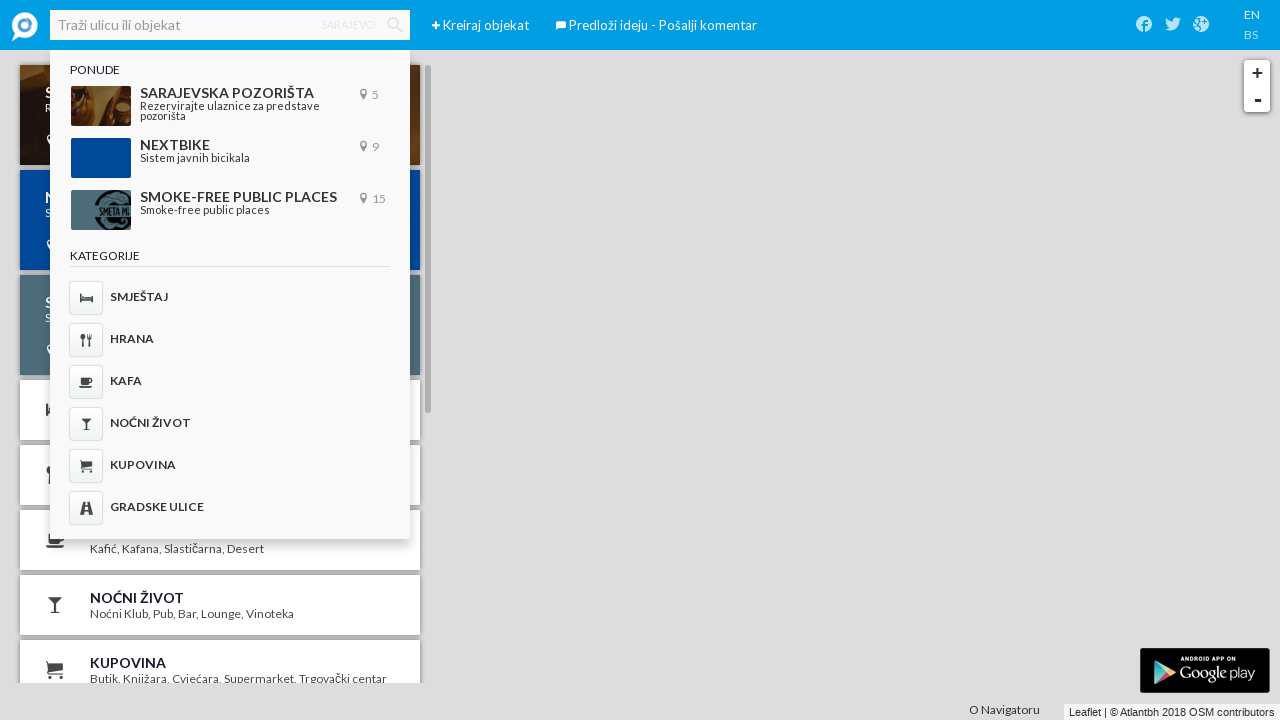

Page loaded successfully
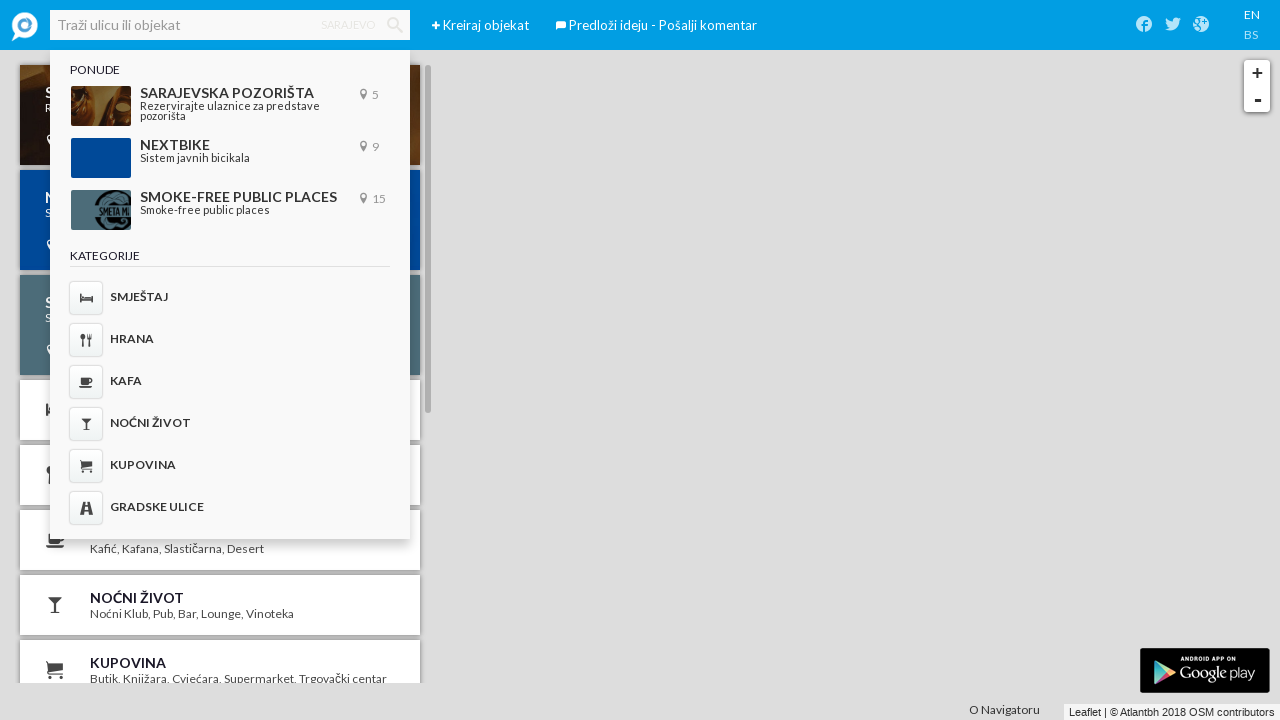

Clicked on search textbox 'Traži ulicu ili objekat' at (230, 25) on internal:role=textbox[name="Traži ulicu ili objekat"i]
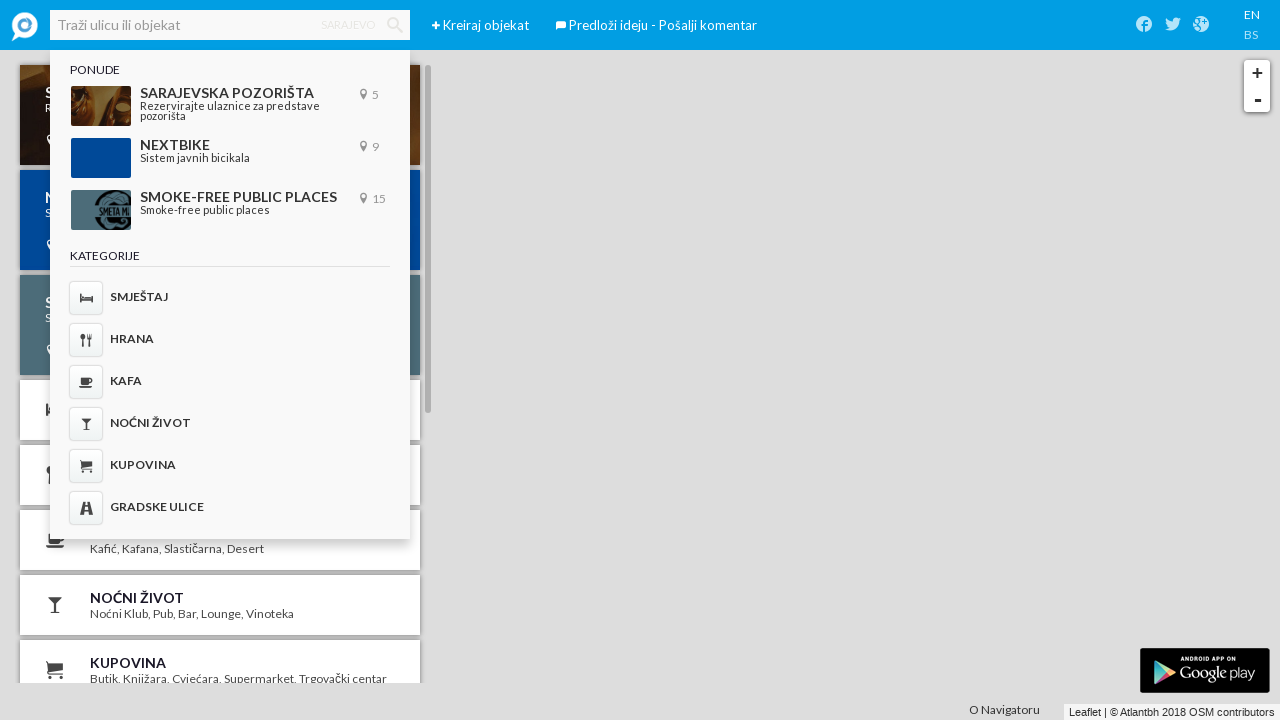

Filled search box with partial text 'trave' to trigger autocomplete suggestions on internal:role=textbox[name="Traži ulicu ili objekat"i]
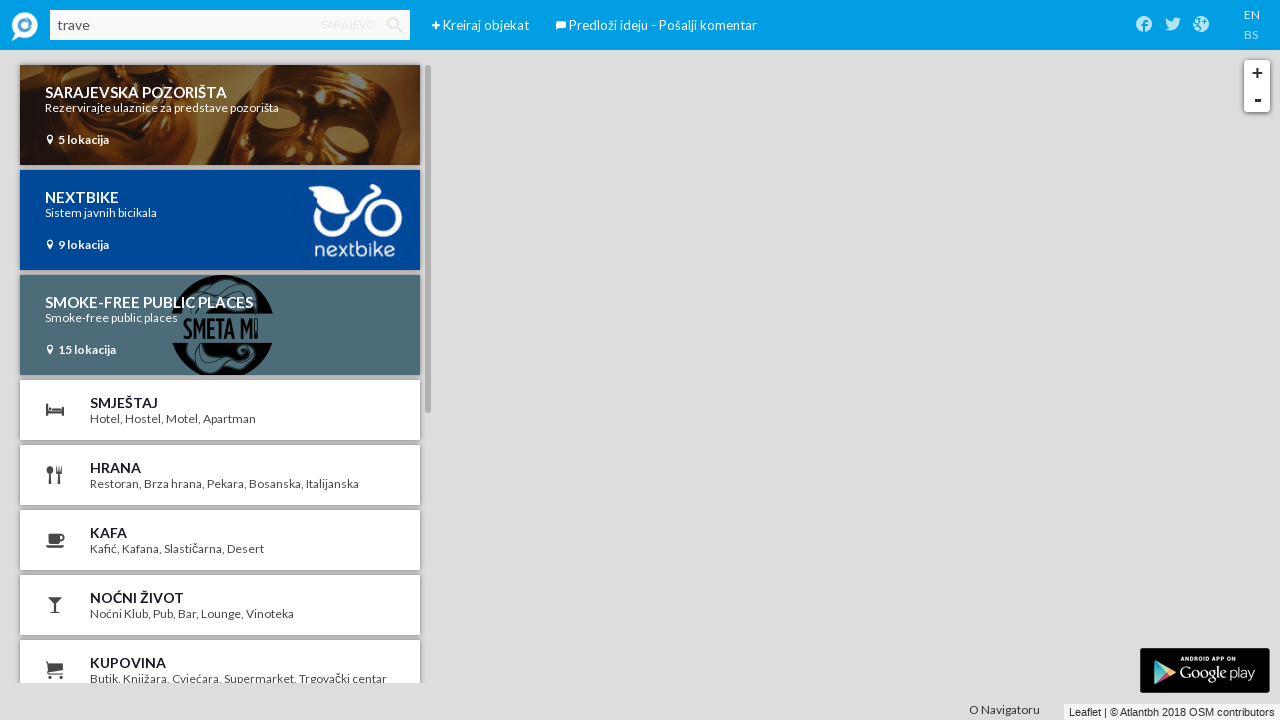

Clicked on autocomplete suggestion 'Hostel/Travel Agency "Ljubič' at (235, 68) on internal:text="Hostel/Travel Agency \"Ljubi\u010d"i
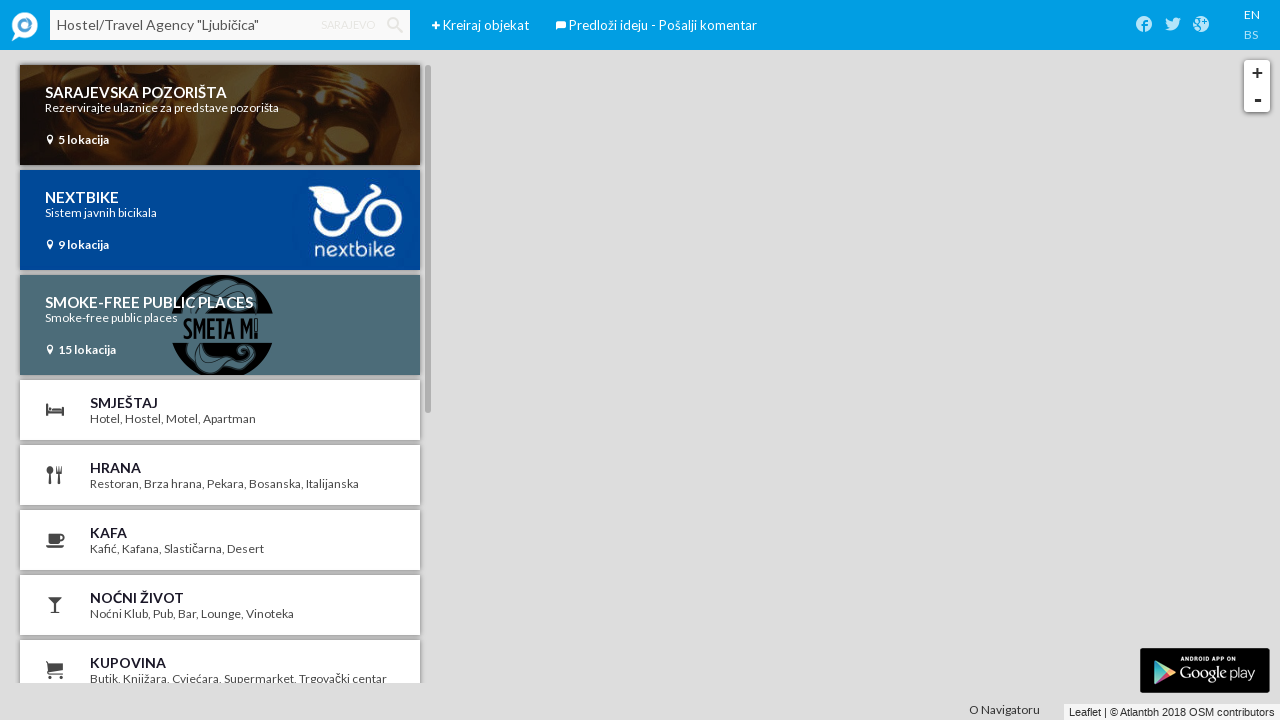

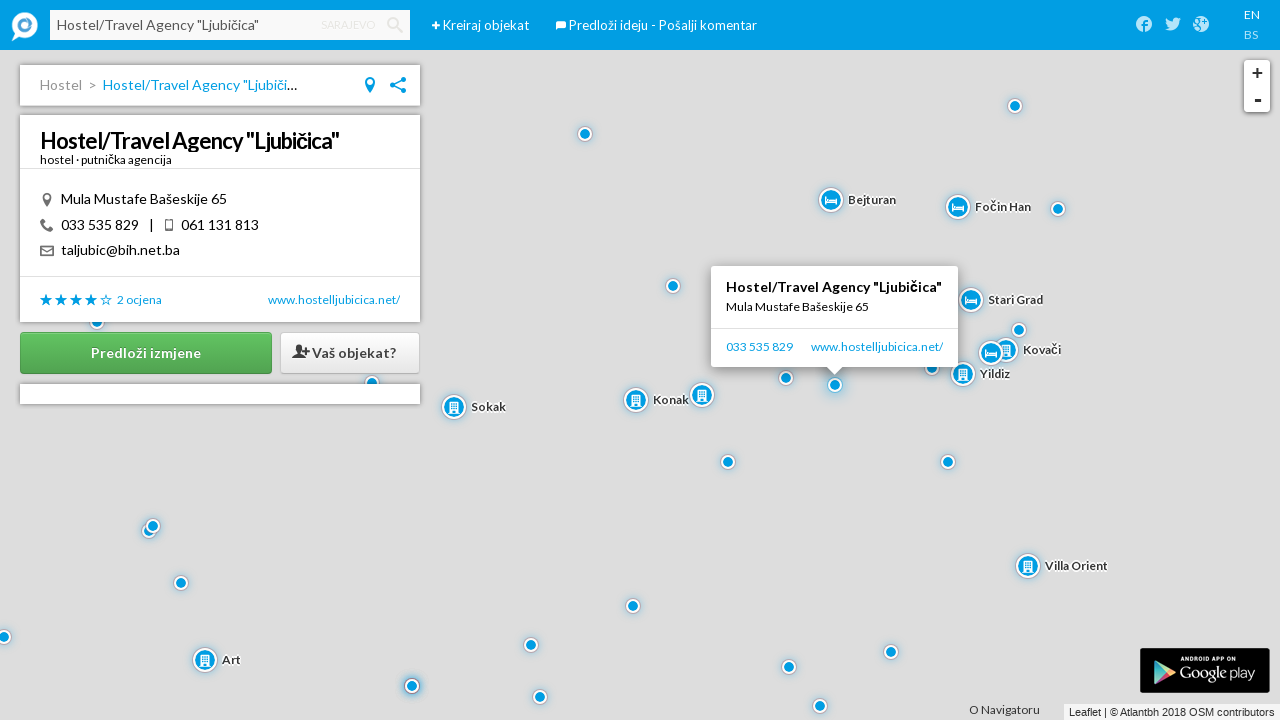